Tests navigation to individual game pages by clicking on game cards and verifying the URL matches the href attribute, then navigating back via logo

Starting URL: https://game-explorer-lac-sigma.vercel.app/

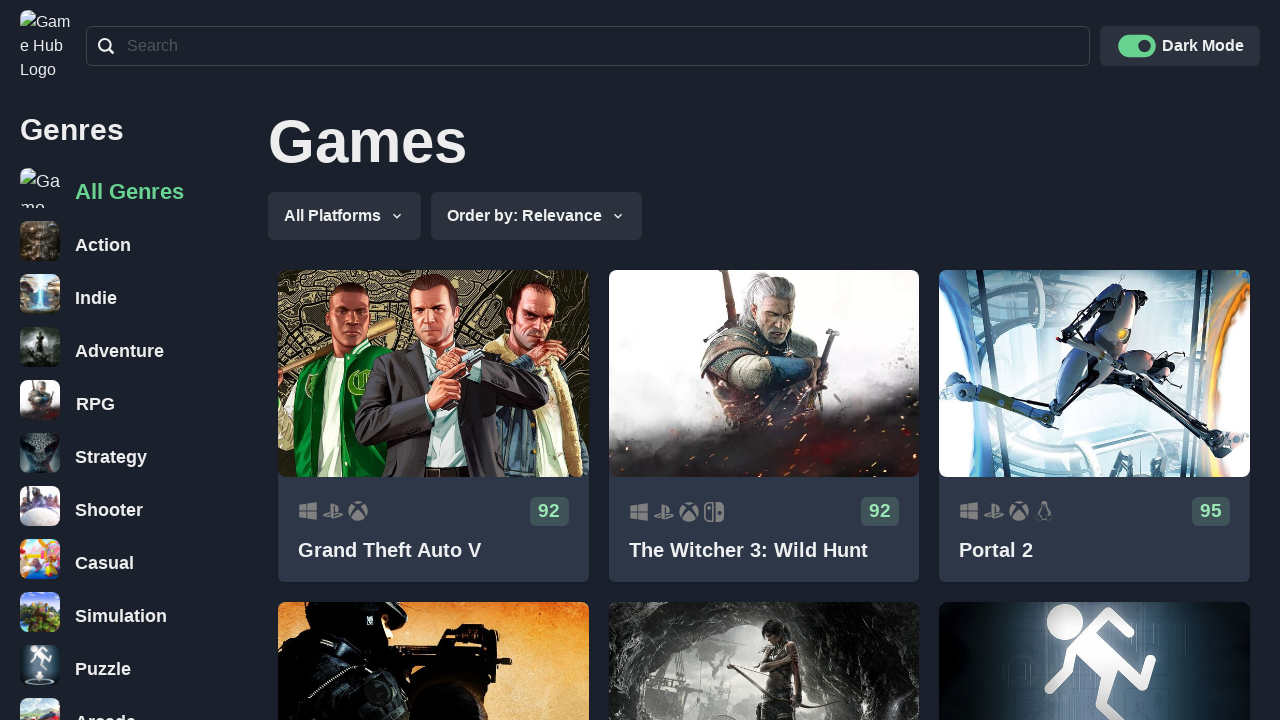

Game cards loaded on the page
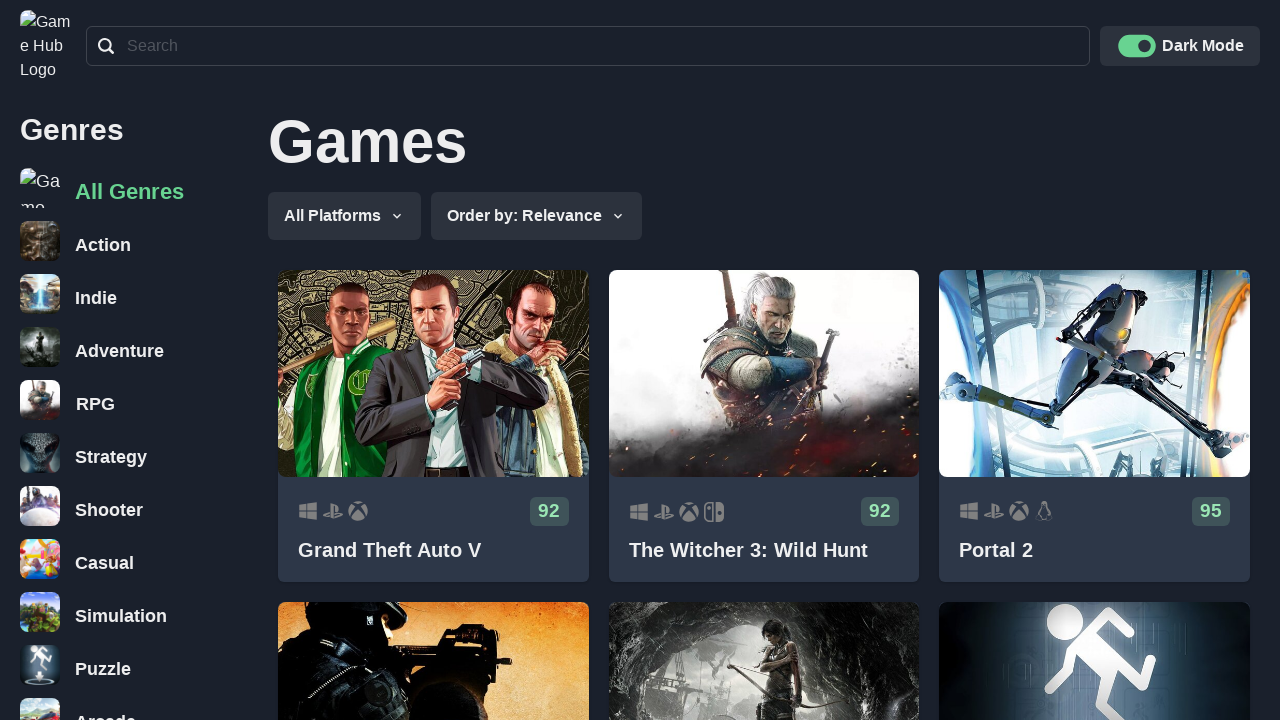

Located all game card links
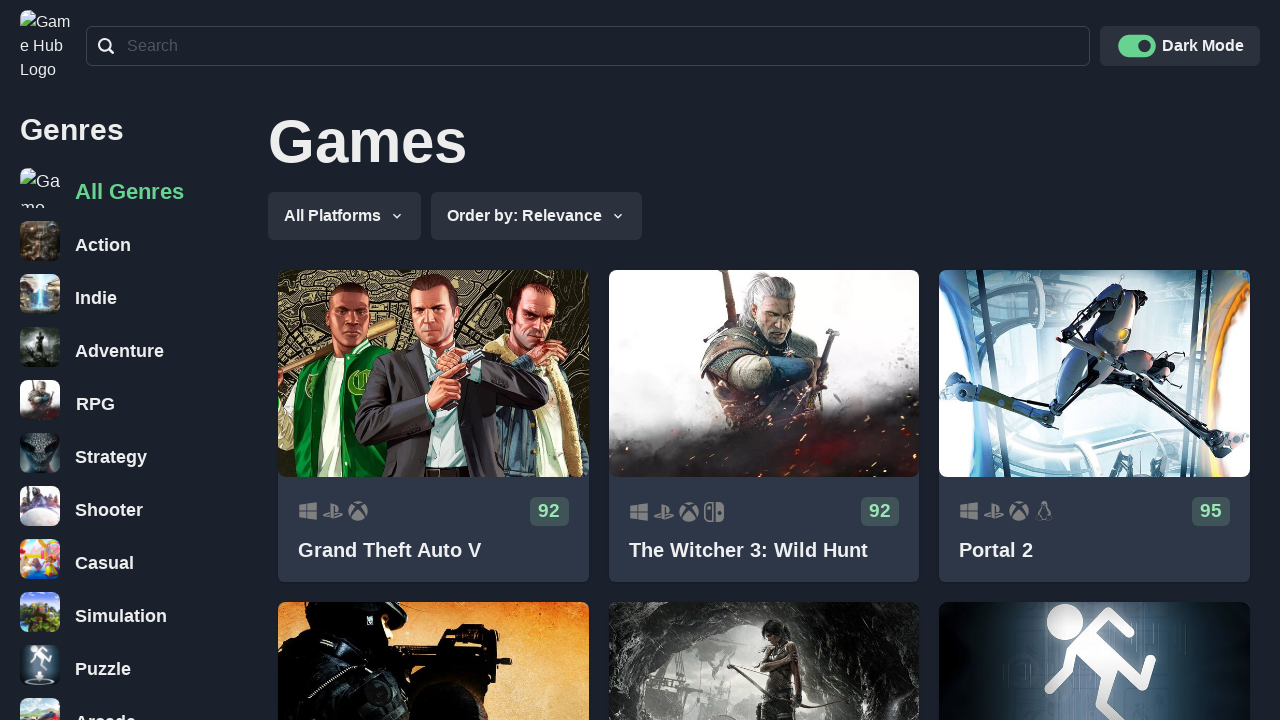

Retrieved href attribute from game card 1: /games/grand-theft-auto-v
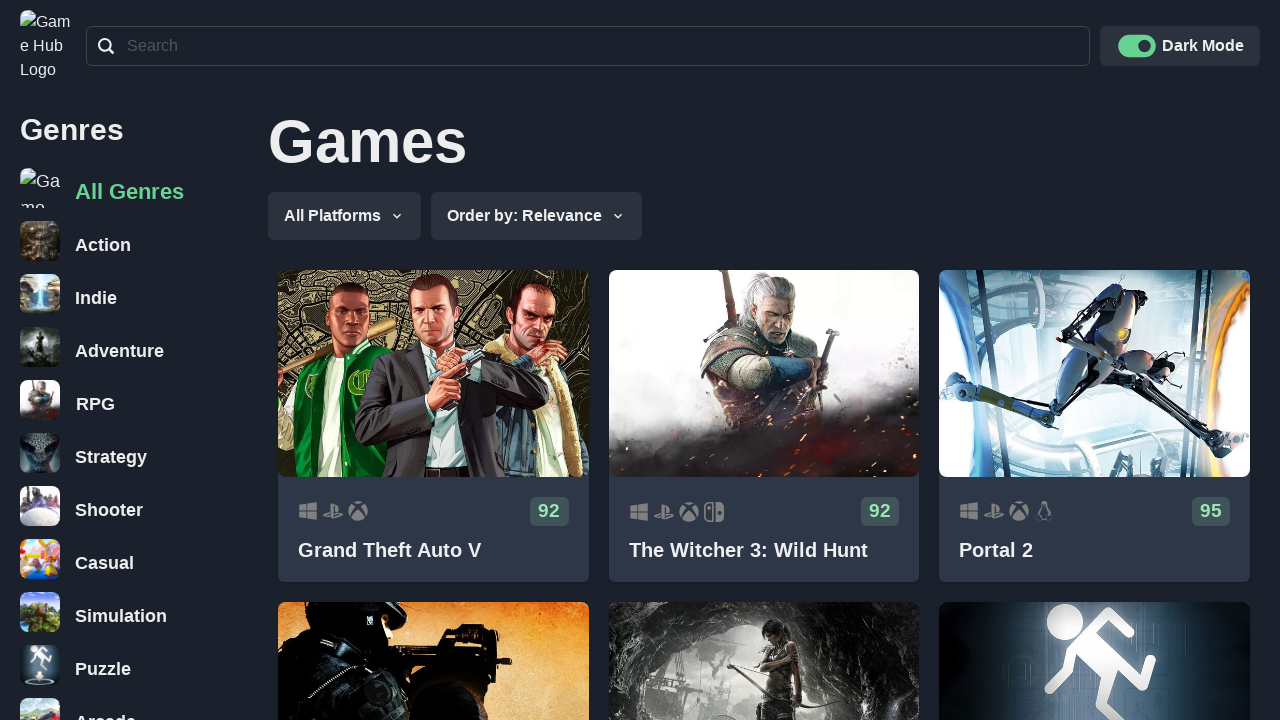

Clicked on game card 1 at (433, 426) on .css-1hmna4a a >> nth=0
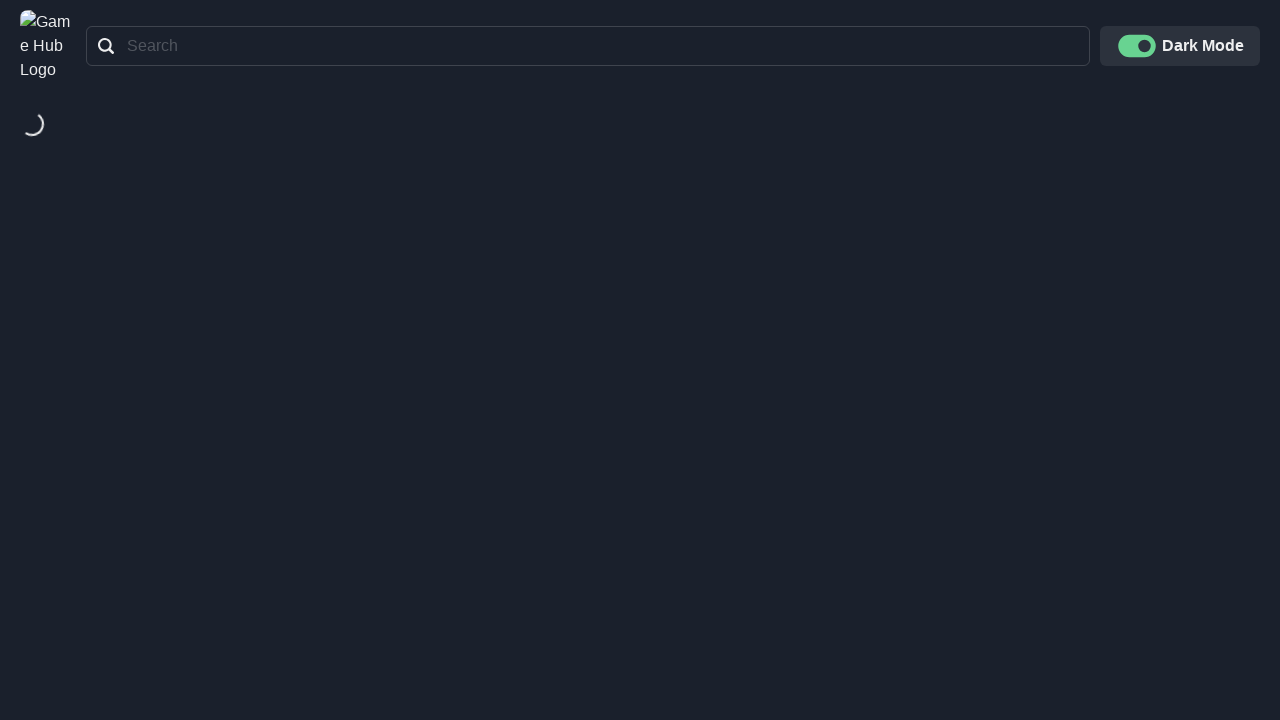

Game page 1 loaded successfully
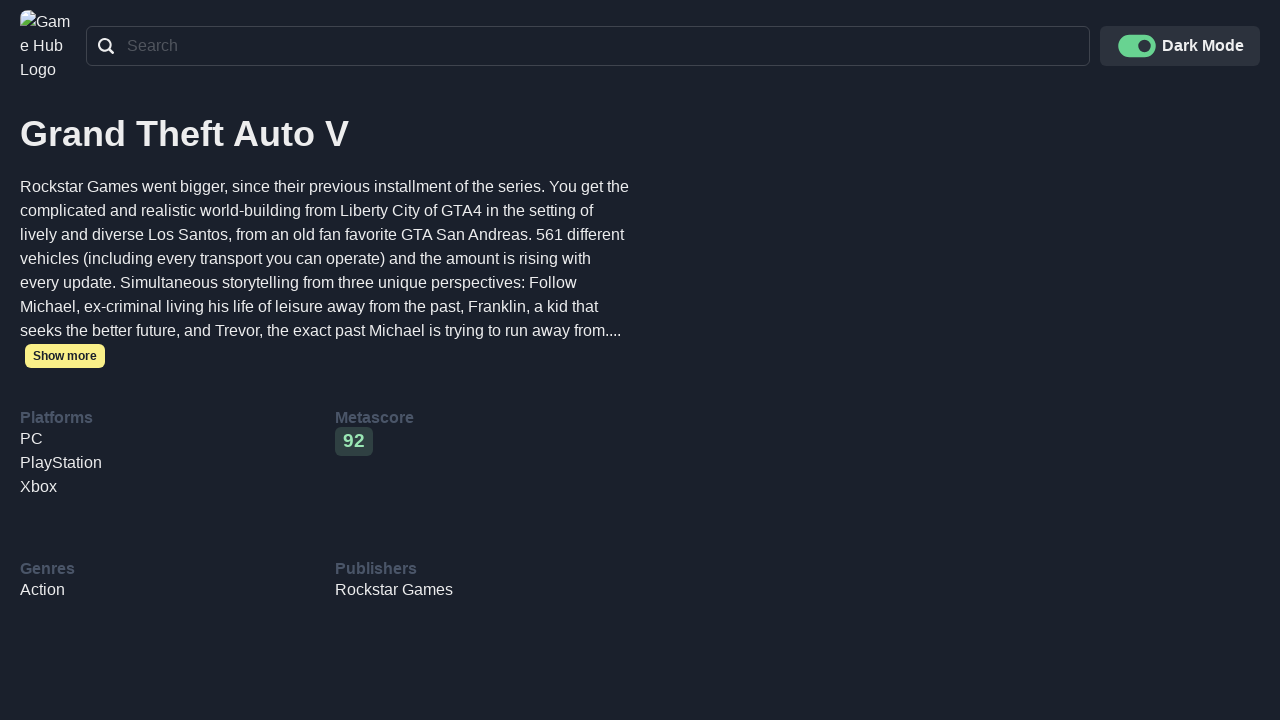

Clicked logo to navigate back to home page at (48, 46) on nav.css-134xcib a
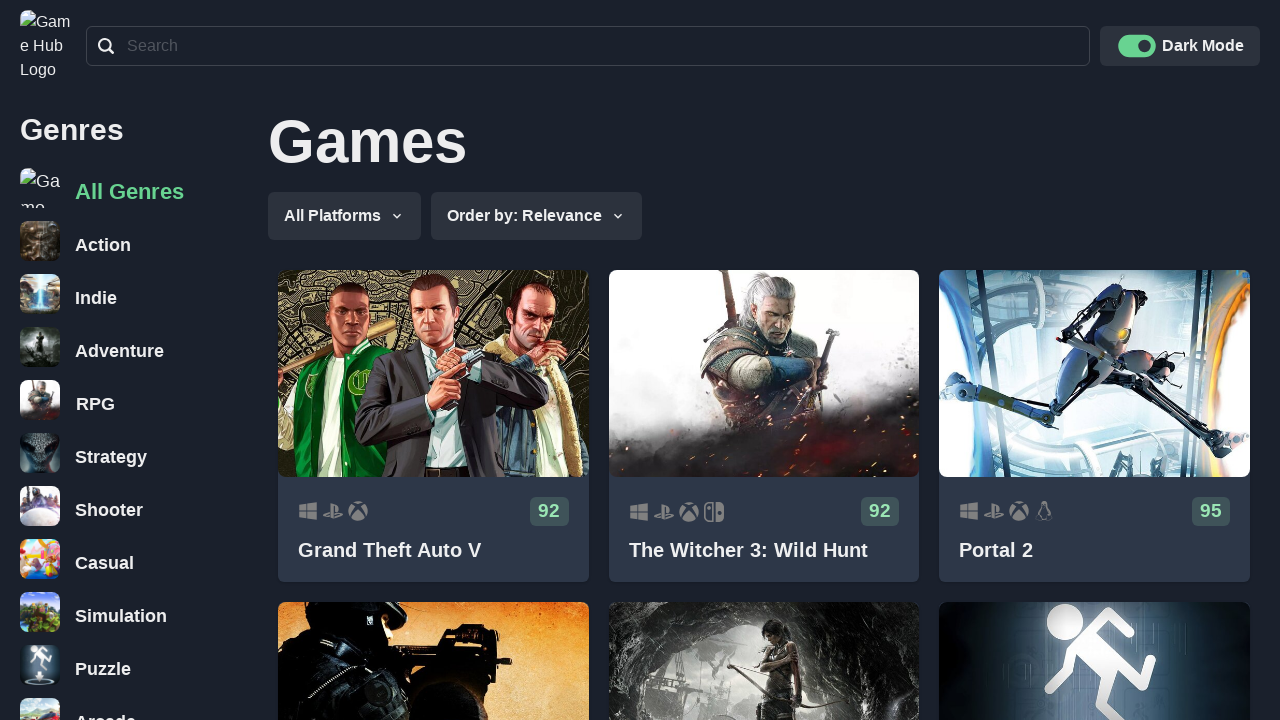

Game grid reloaded on home page
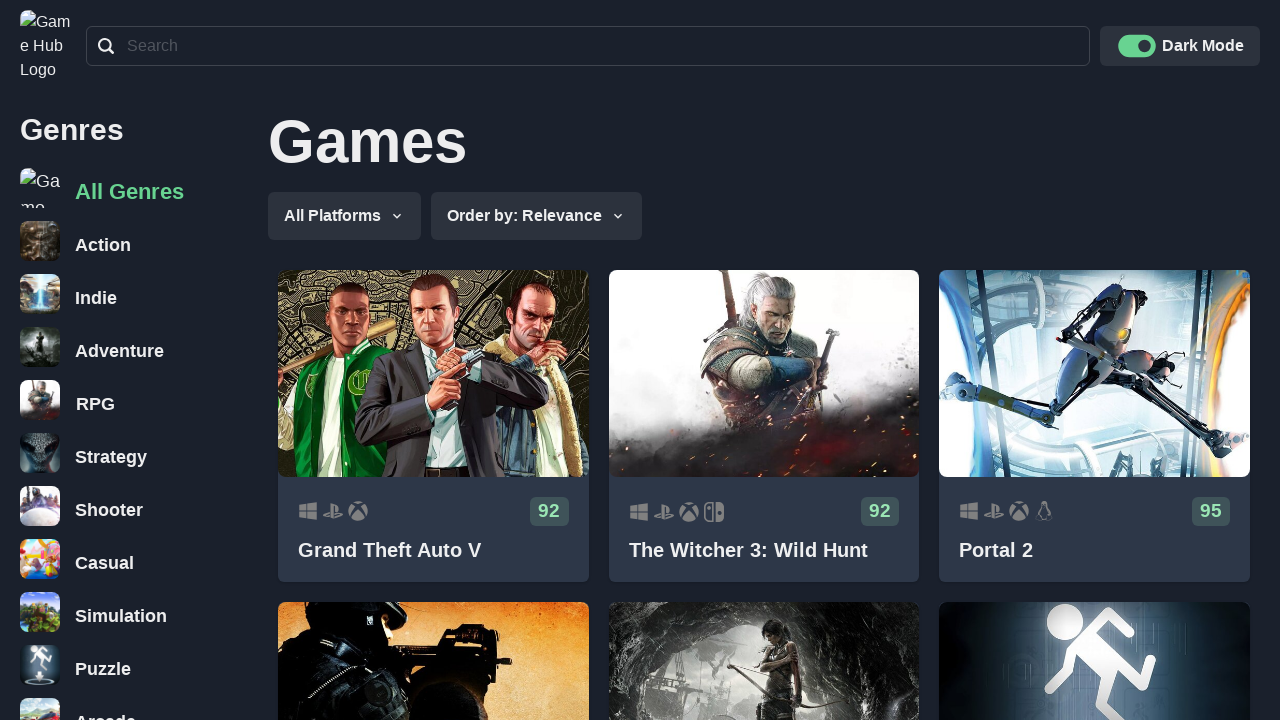

Re-located all game card links for next iteration
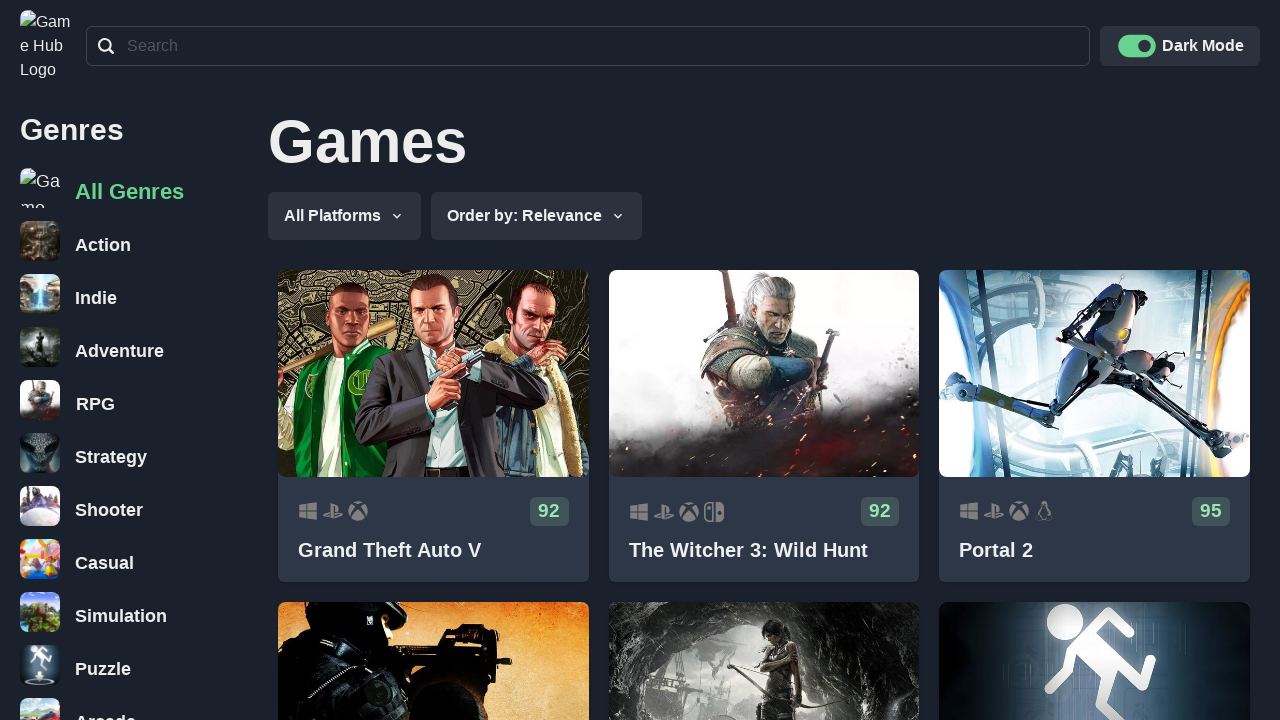

Retrieved href attribute from game card 2: /games/the-witcher-3-wild-hunt
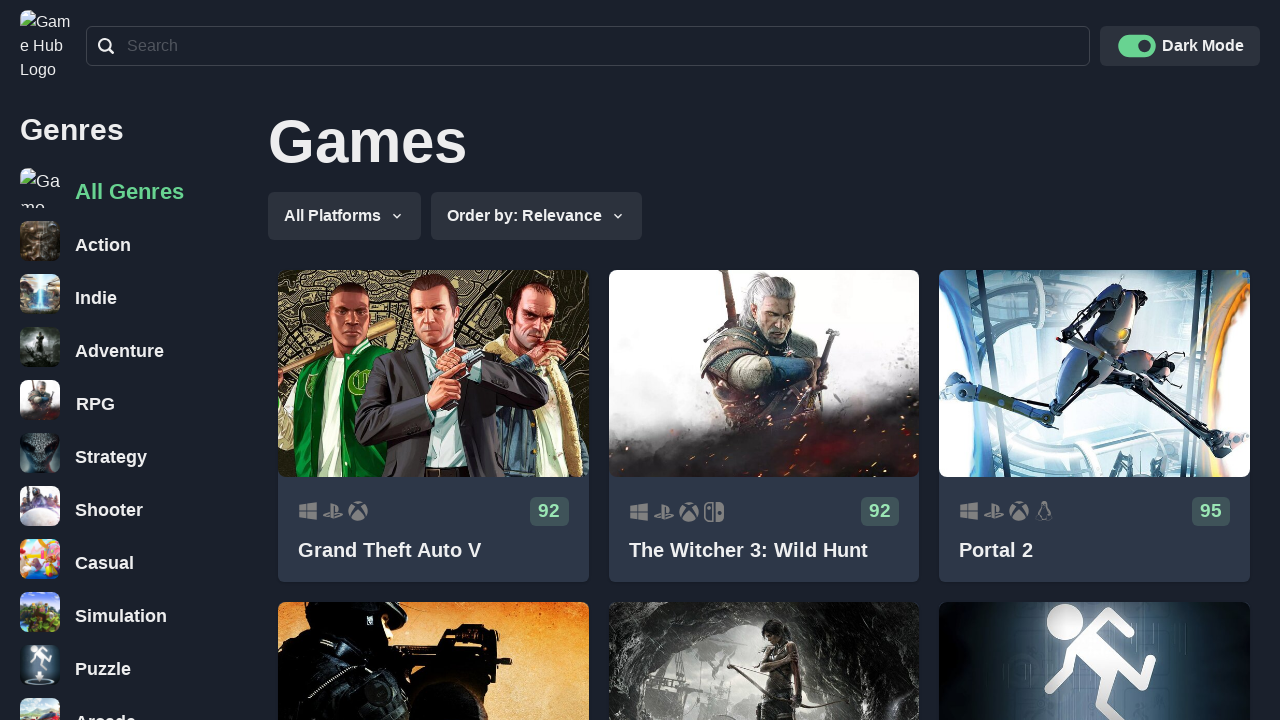

Clicked on game card 2 at (764, 426) on .css-1hmna4a a >> nth=1
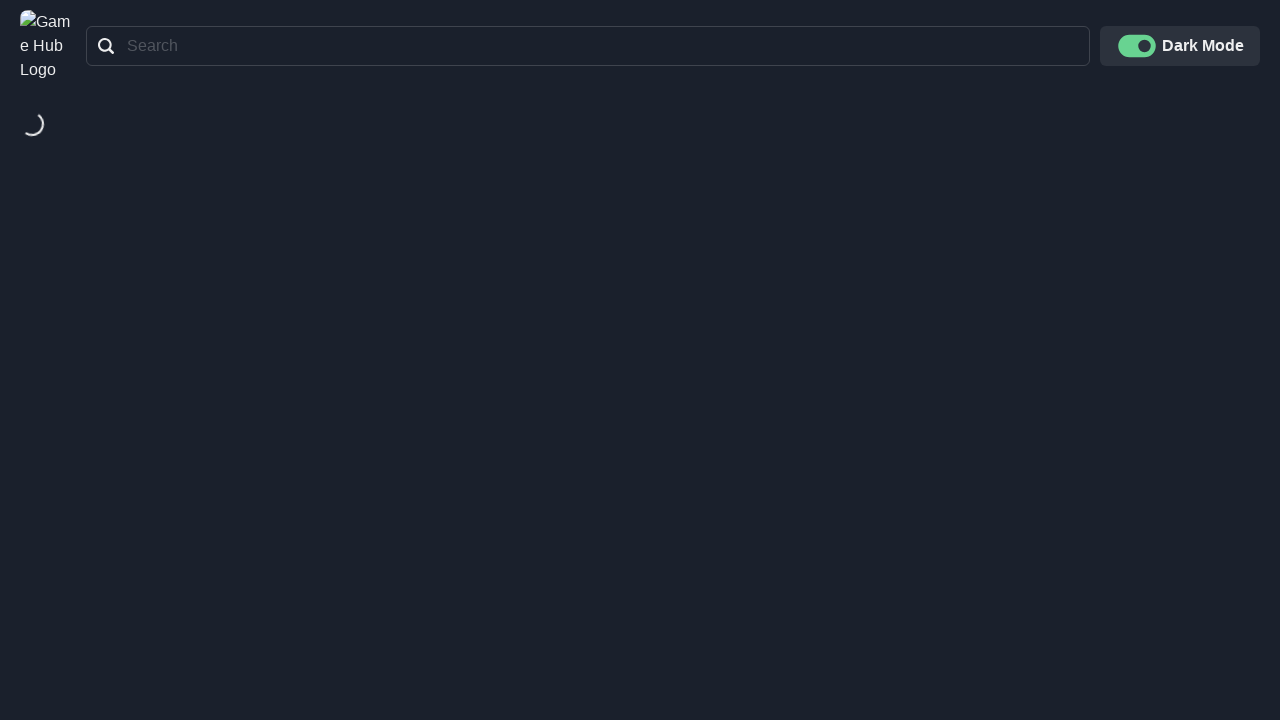

Game page 2 loaded successfully
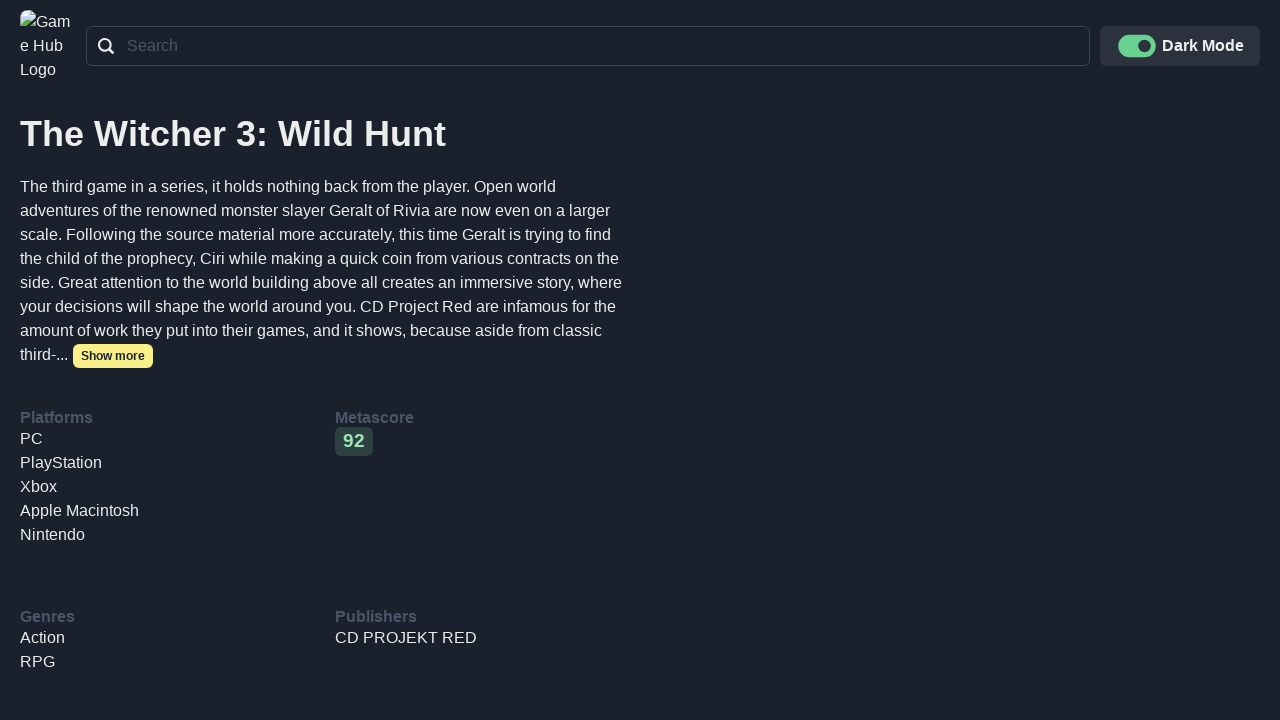

Clicked logo to navigate back to home page at (48, 46) on nav.css-134xcib a
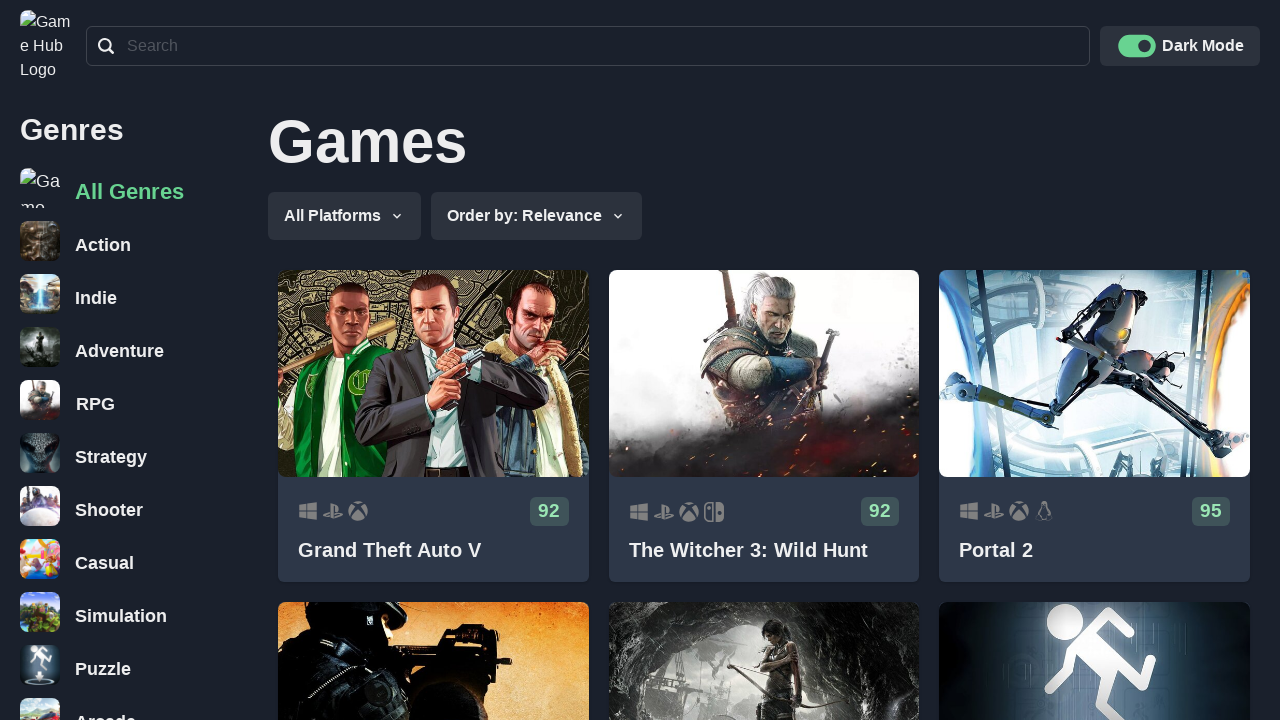

Game grid reloaded on home page
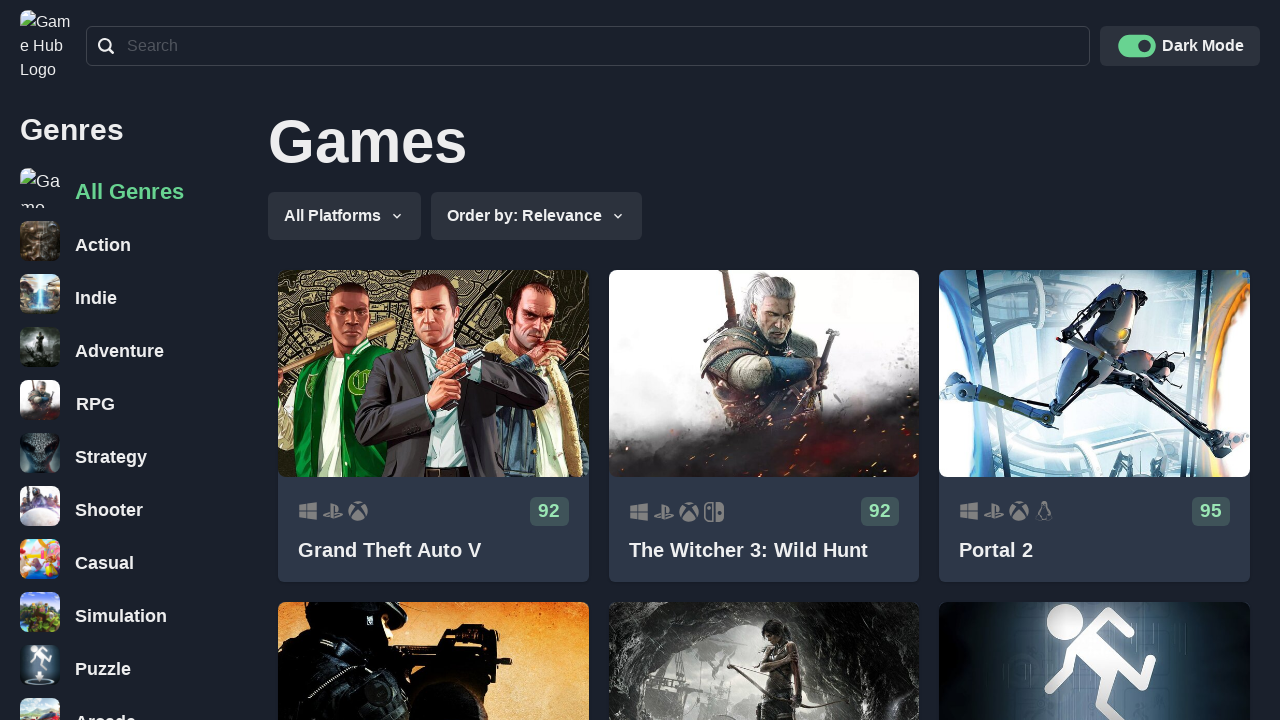

Re-located all game card links for next iteration
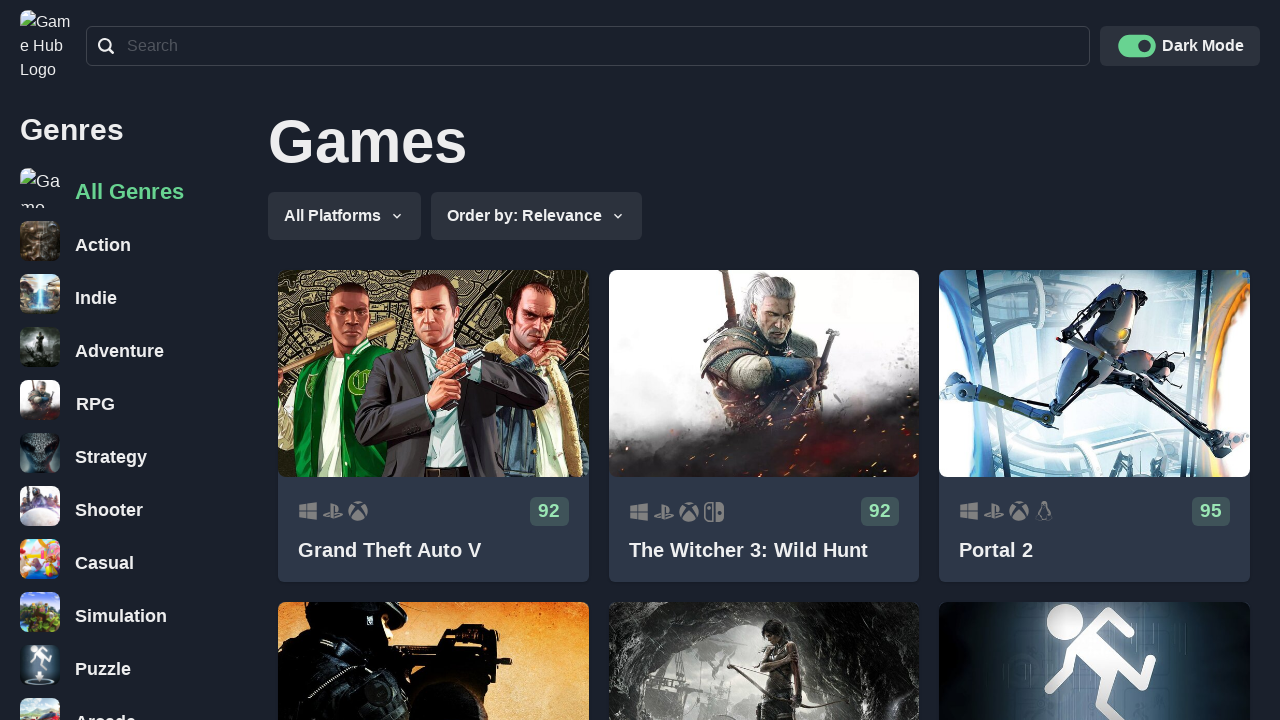

Retrieved href attribute from game card 3: /games/portal-2
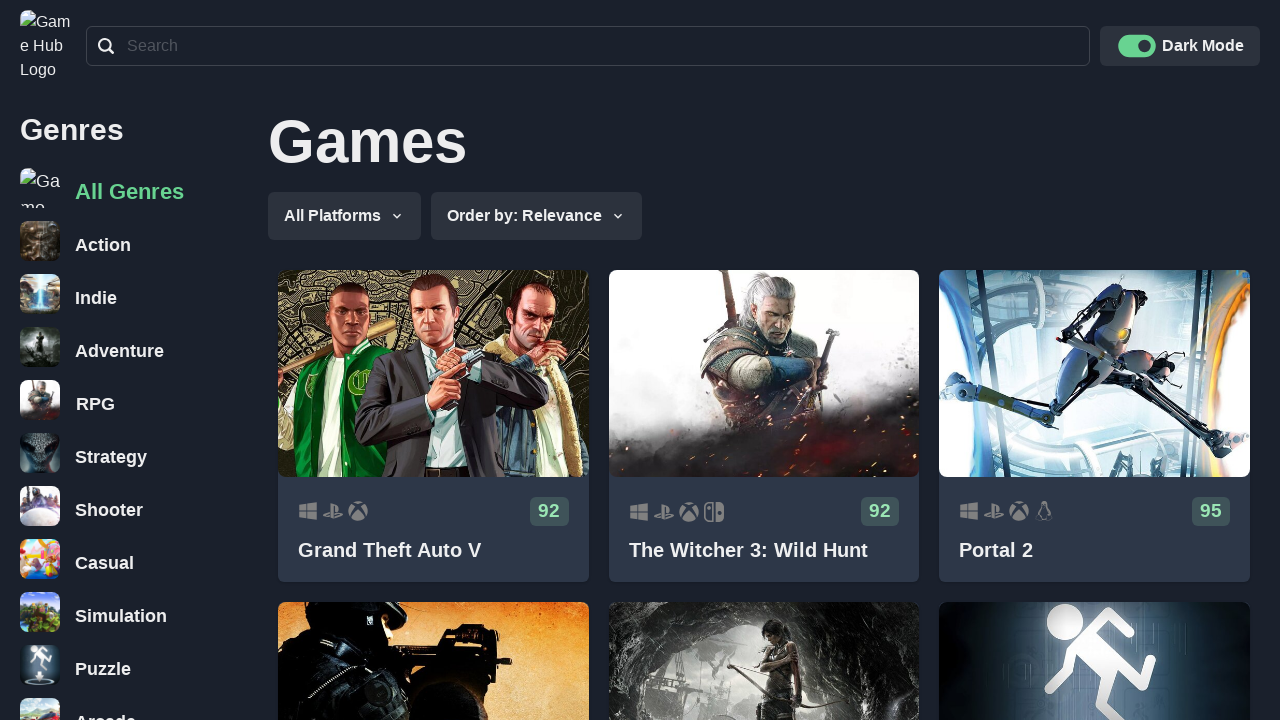

Clicked on game card 3 at (1095, 426) on .css-1hmna4a a >> nth=2
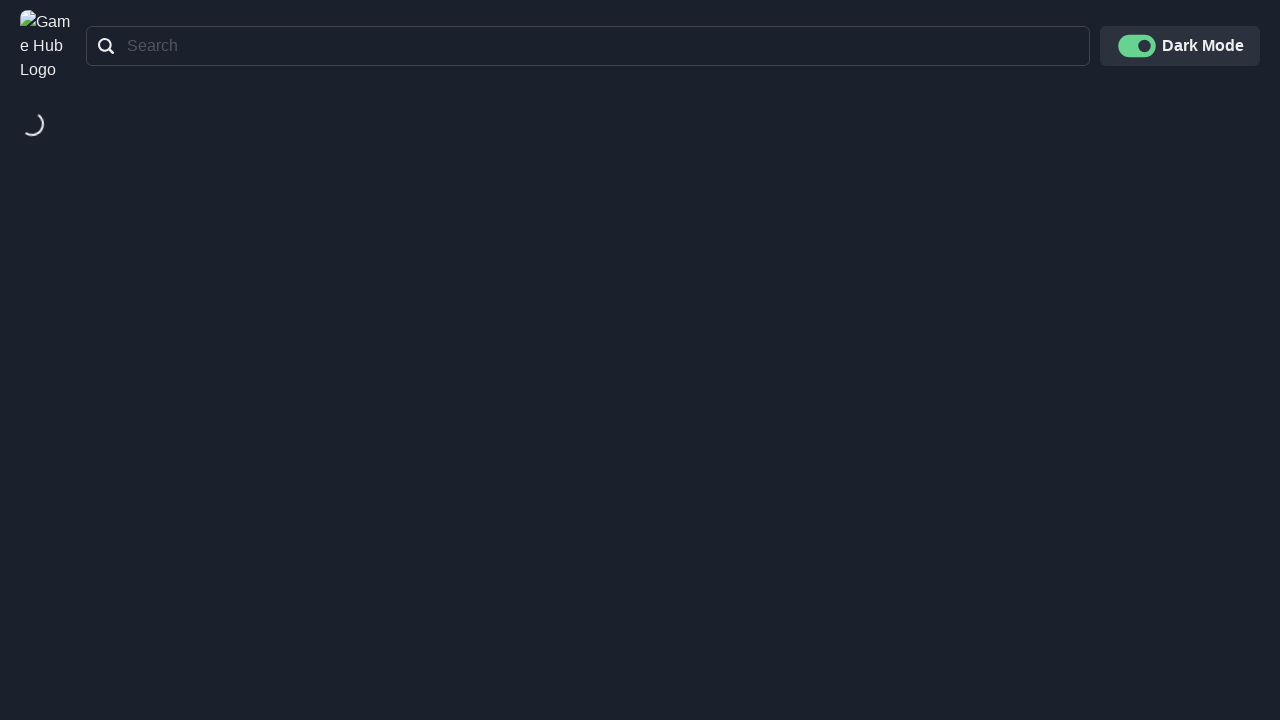

Game page 3 loaded successfully
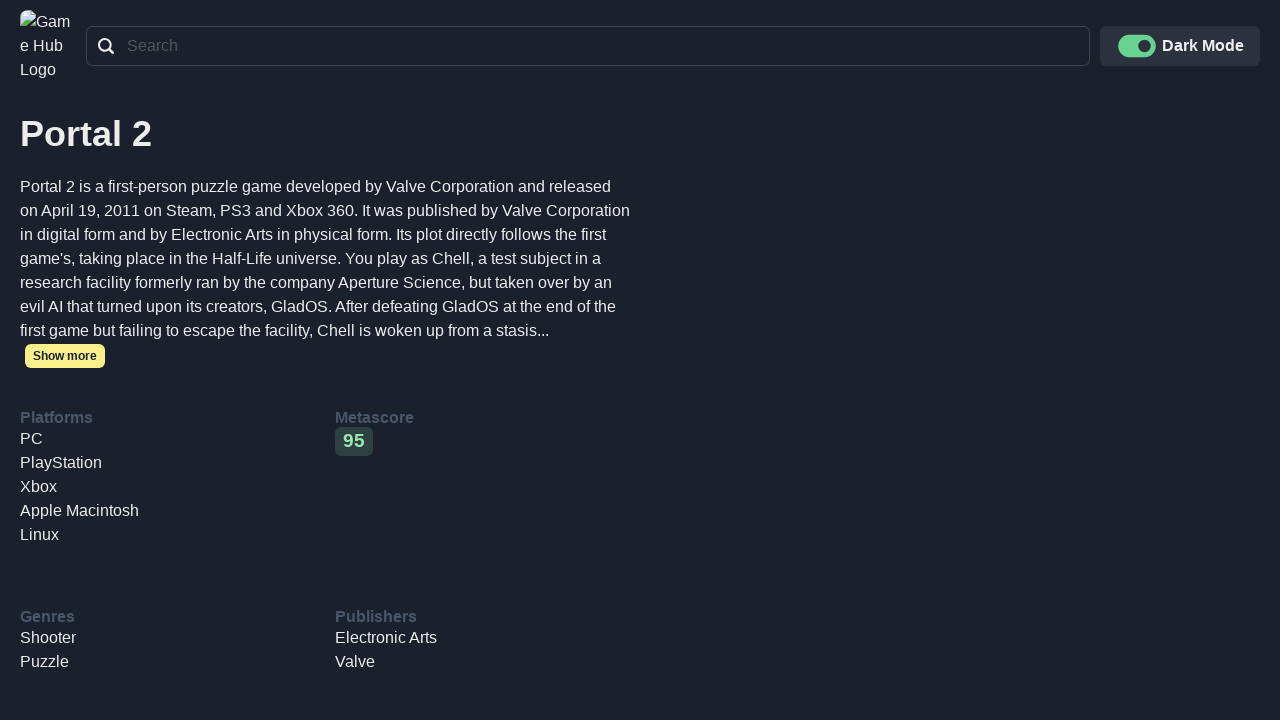

Clicked logo to navigate back to home page at (48, 46) on nav.css-134xcib a
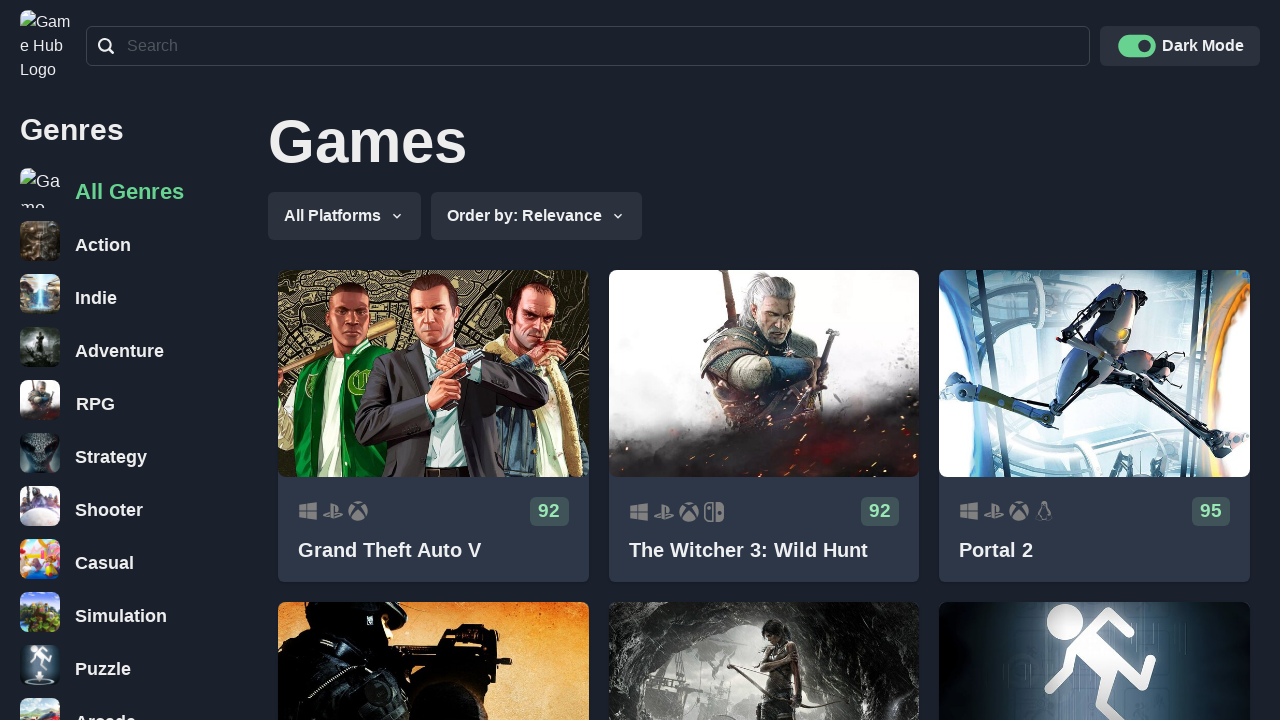

Game grid reloaded on home page
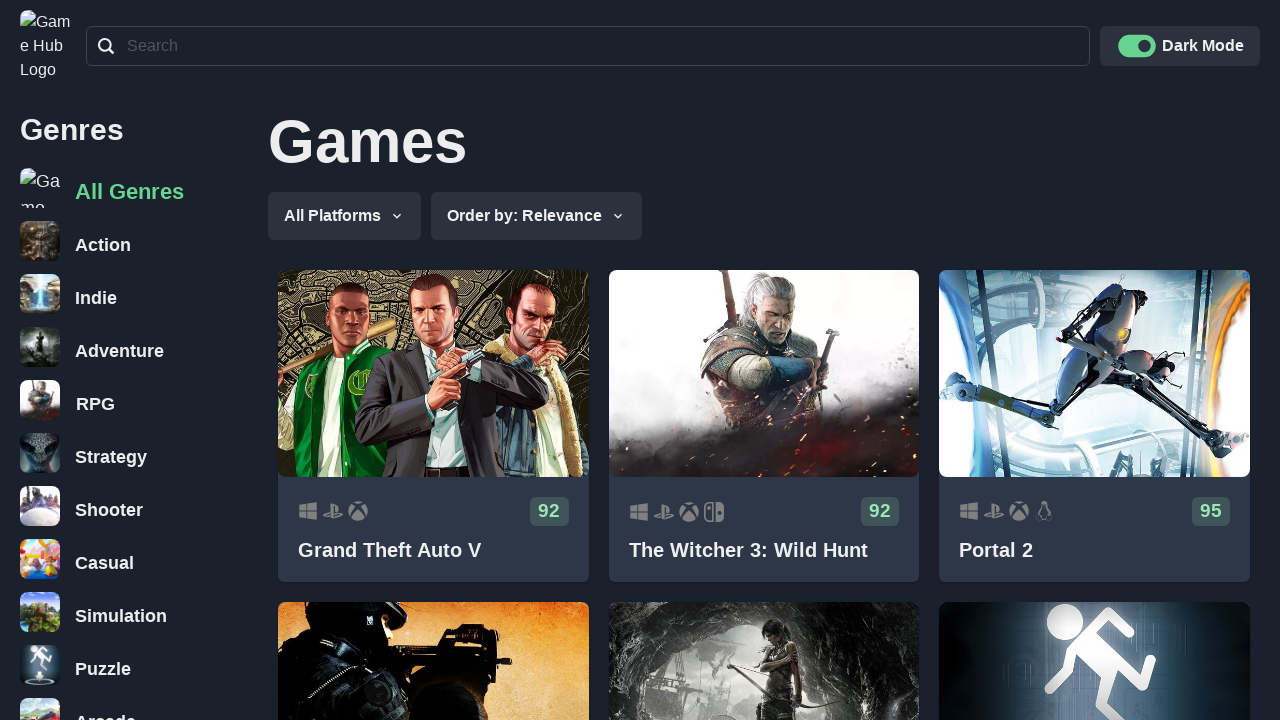

Re-located all game card links for next iteration
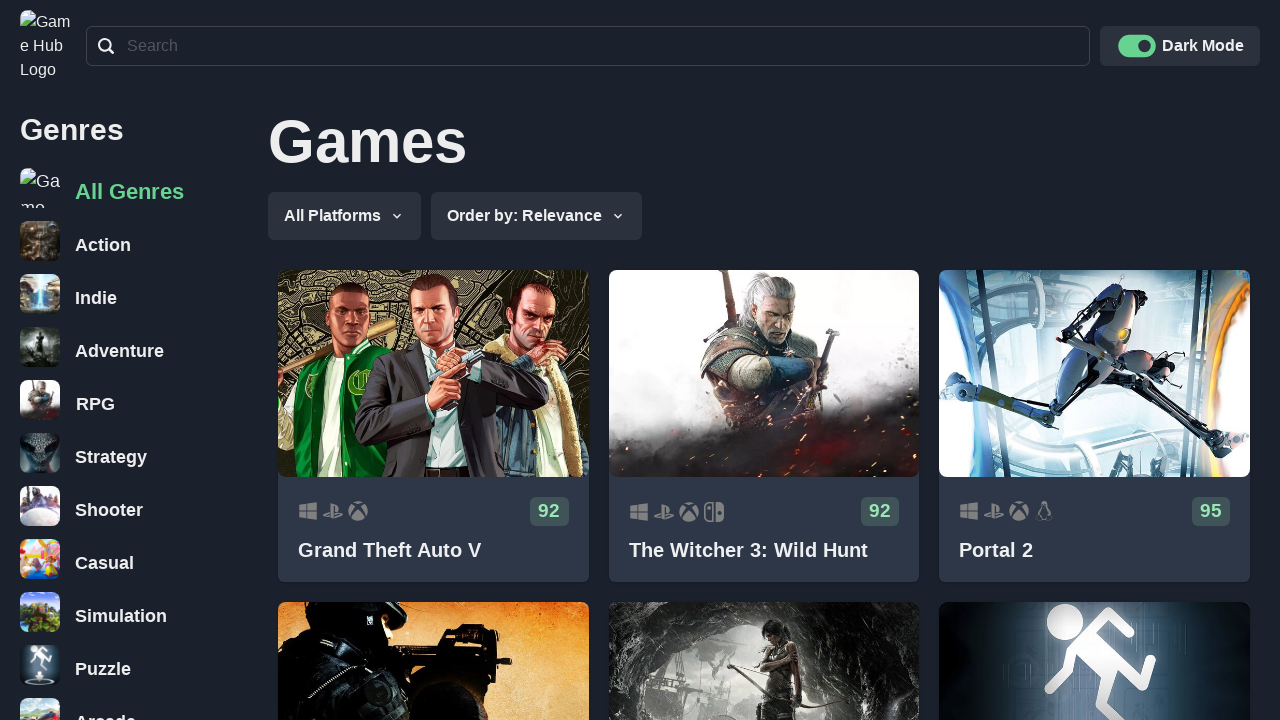

Retrieved href attribute from game card 4: /games/counter-strike-global-offensive
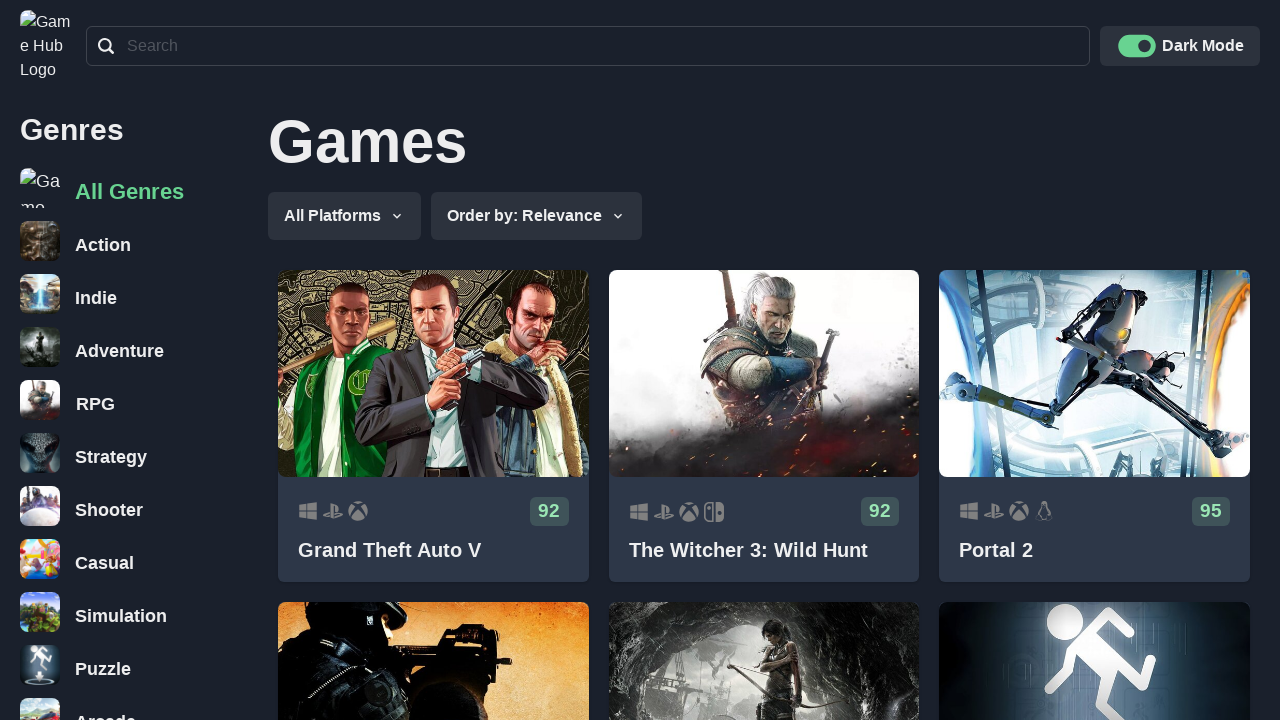

Clicked on game card 4 at (433, 552) on .css-1hmna4a a >> nth=3
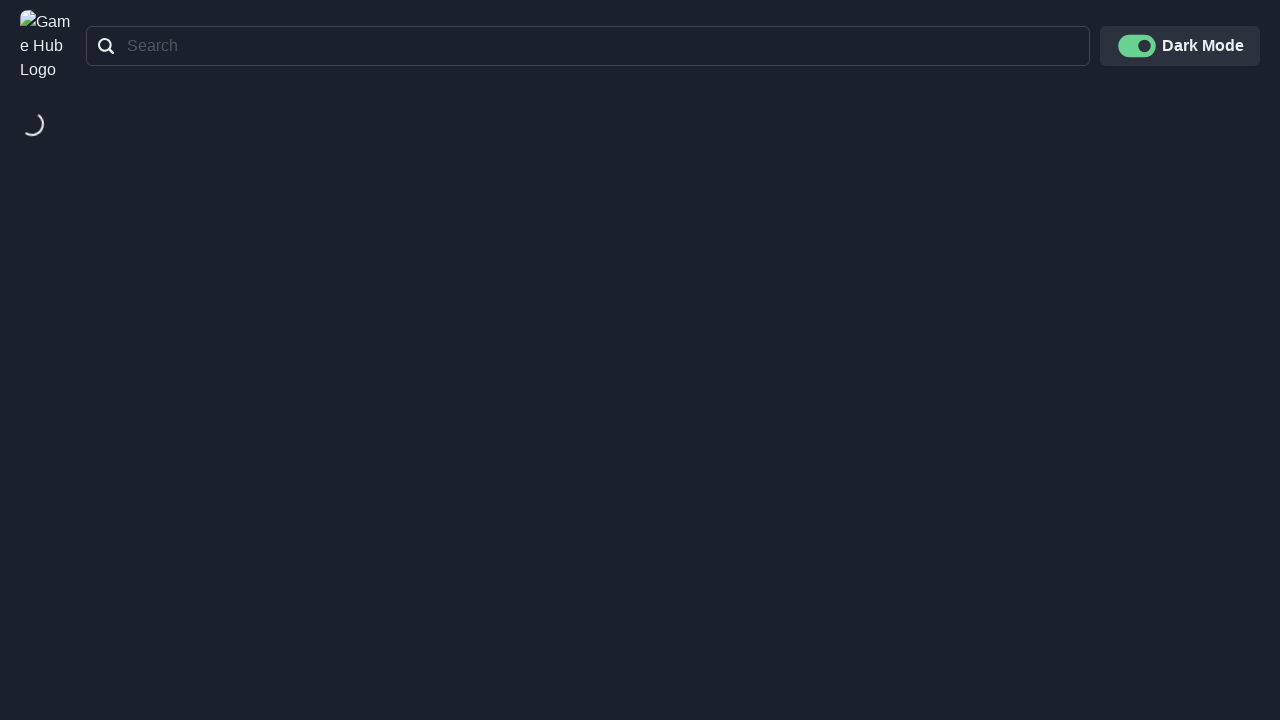

Game page 4 loaded successfully
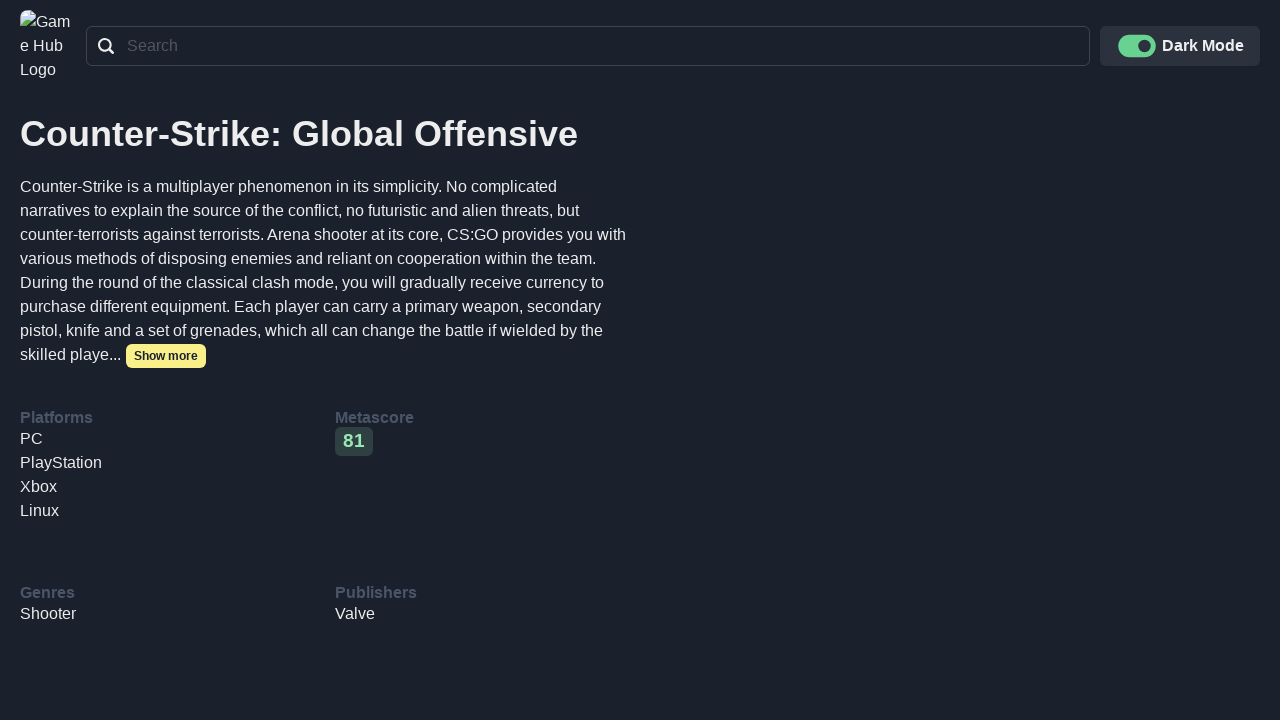

Clicked logo to navigate back to home page at (48, 46) on nav.css-134xcib a
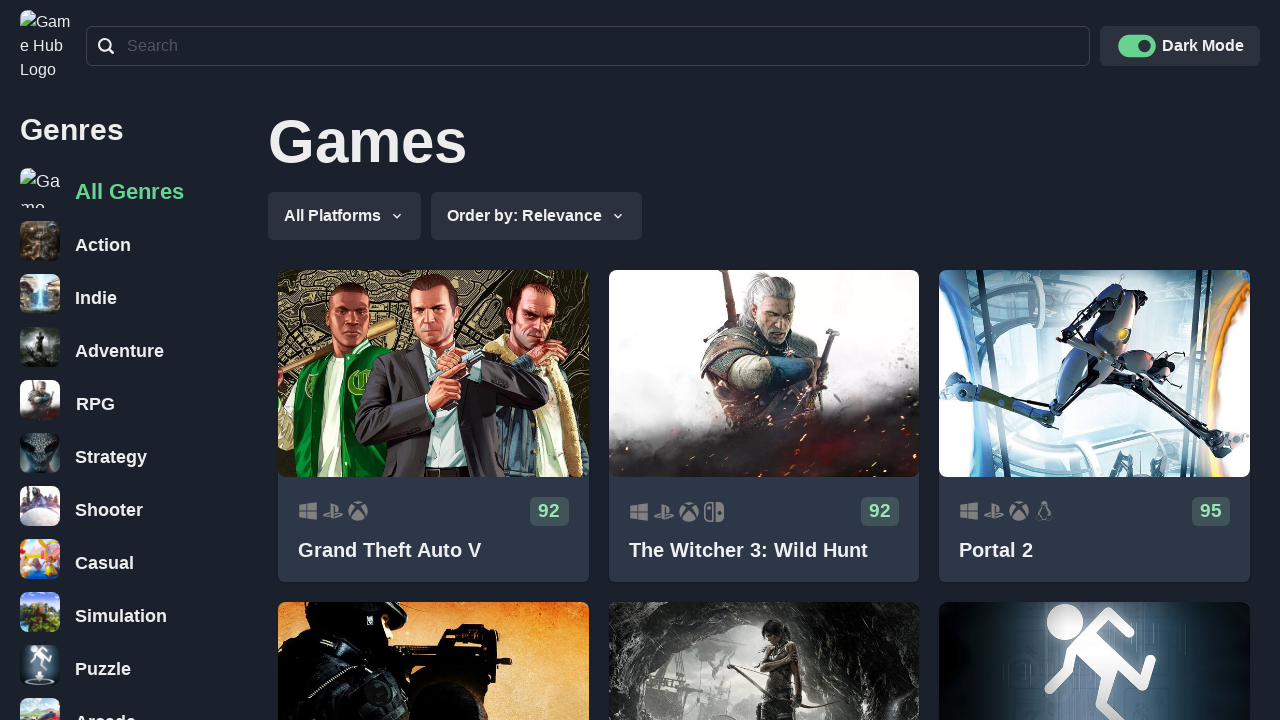

Game grid reloaded on home page
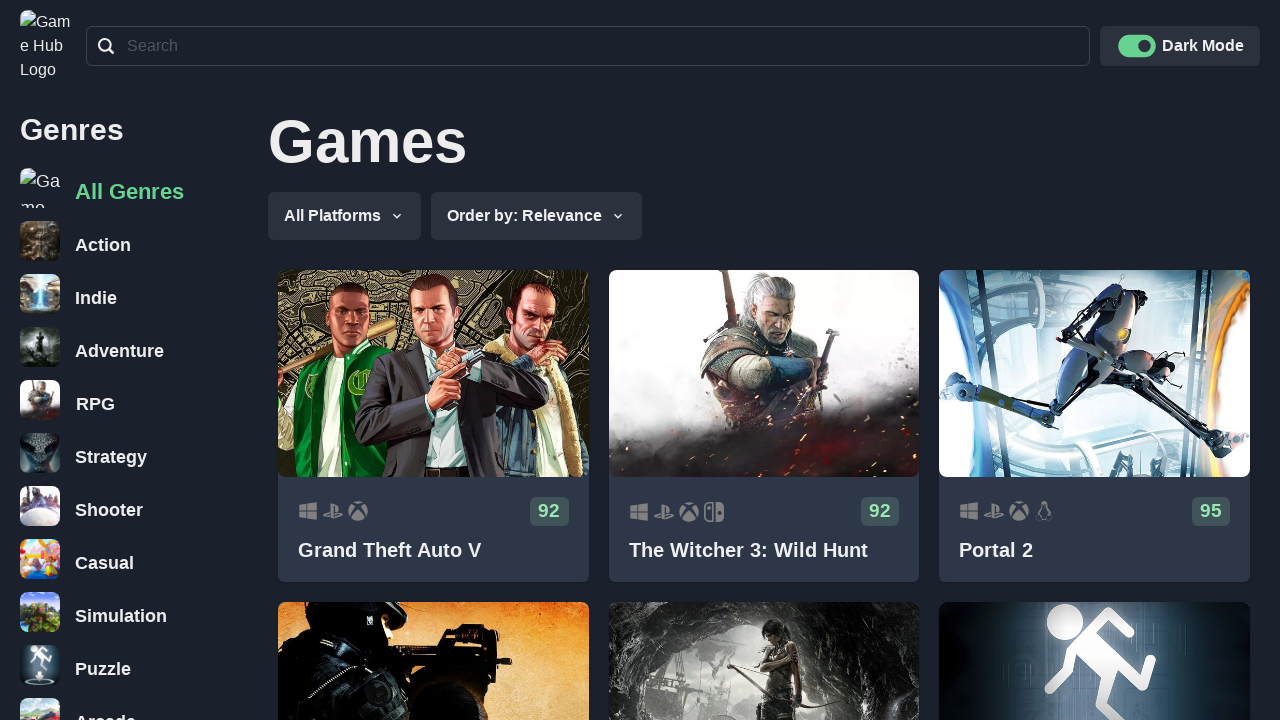

Re-located all game card links for next iteration
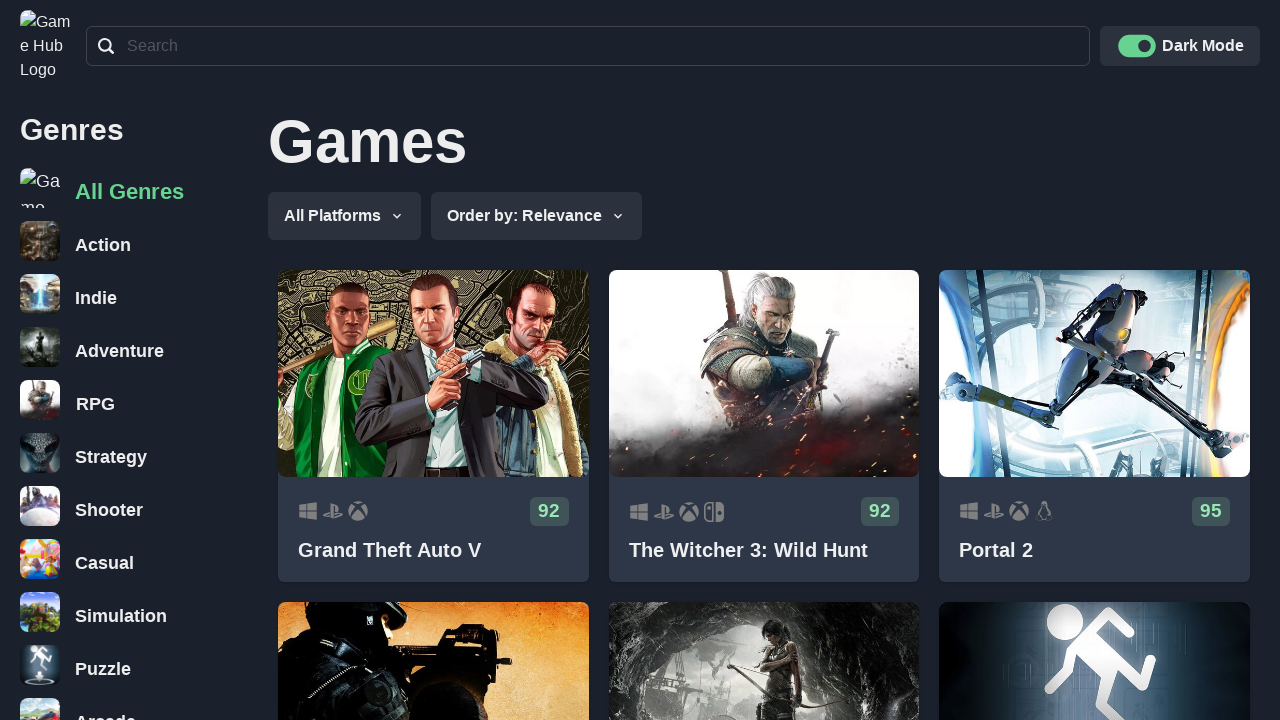

Retrieved href attribute from game card 5: /games/tomb-raider
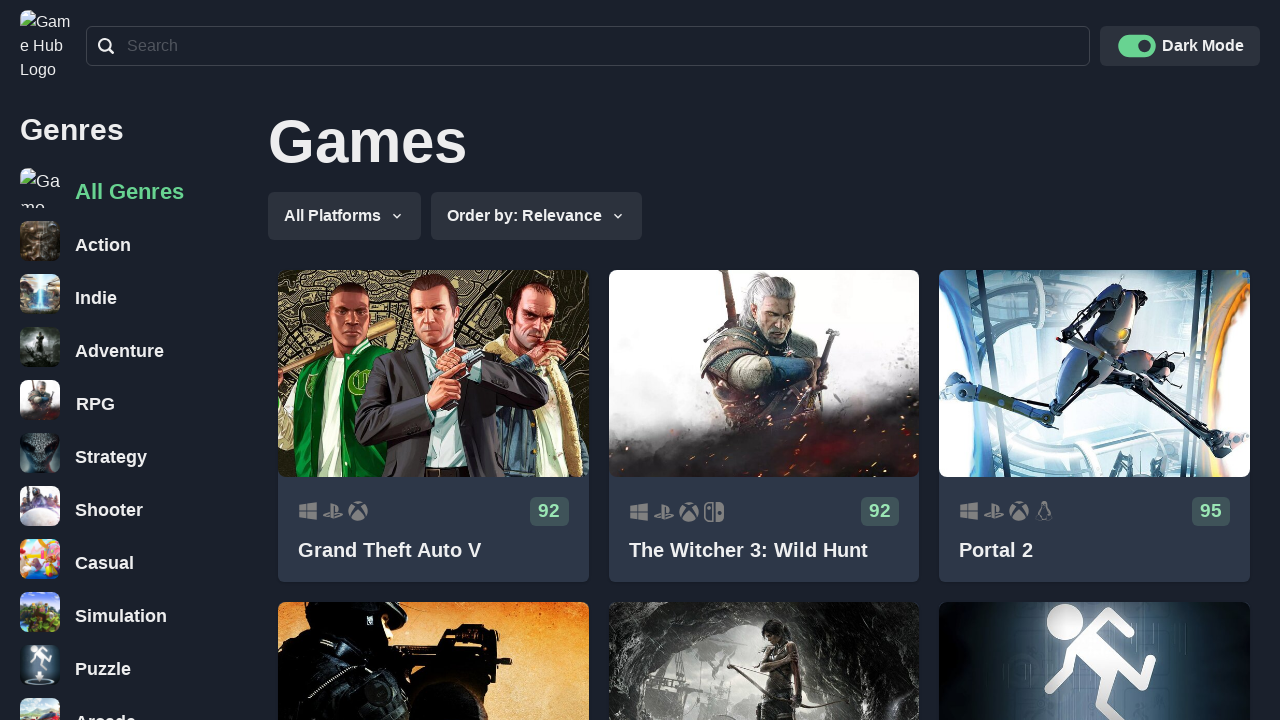

Clicked on game card 5 at (764, 552) on .css-1hmna4a a >> nth=4
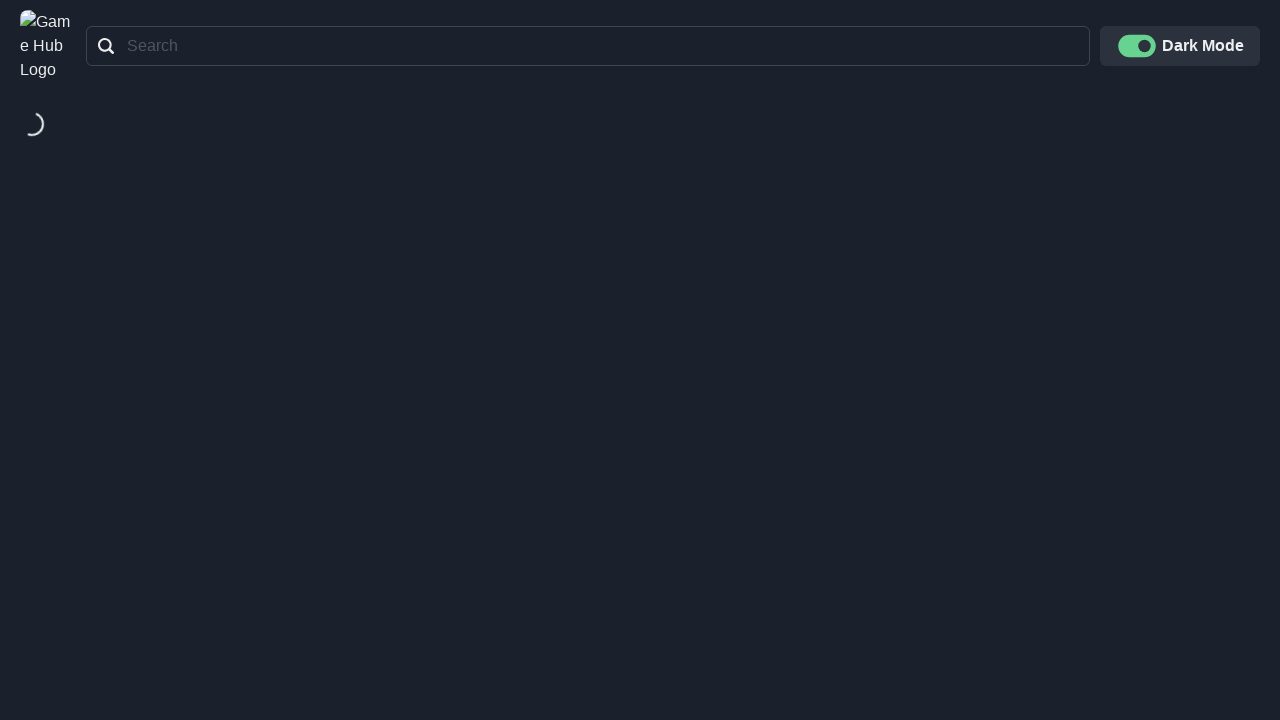

Game page 5 loaded successfully
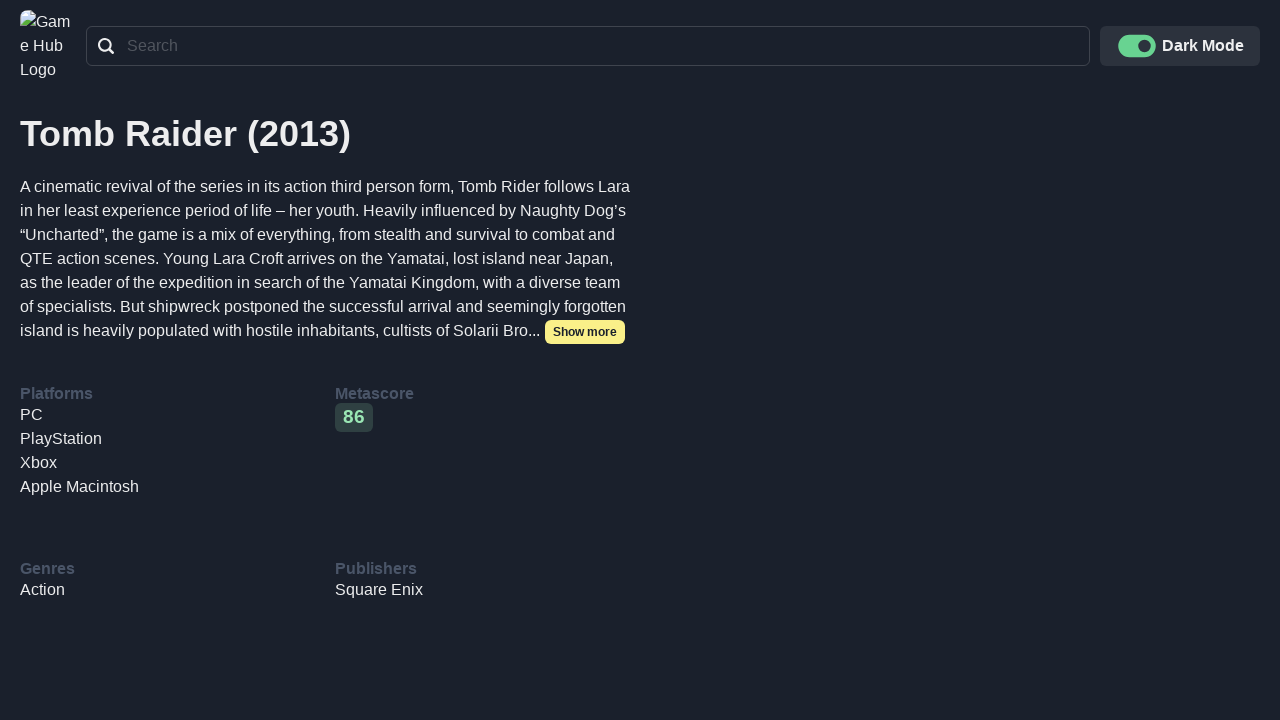

Clicked logo to navigate back to home page at (48, 46) on nav.css-134xcib a
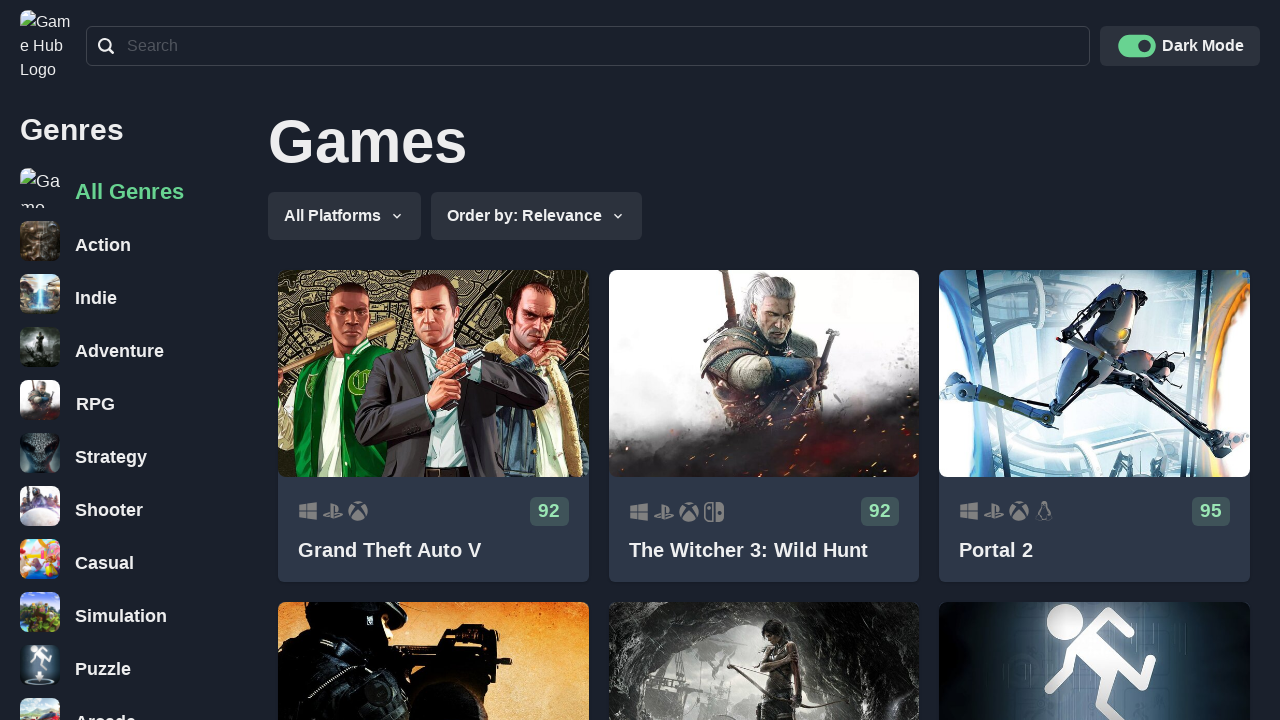

Game grid reloaded on home page
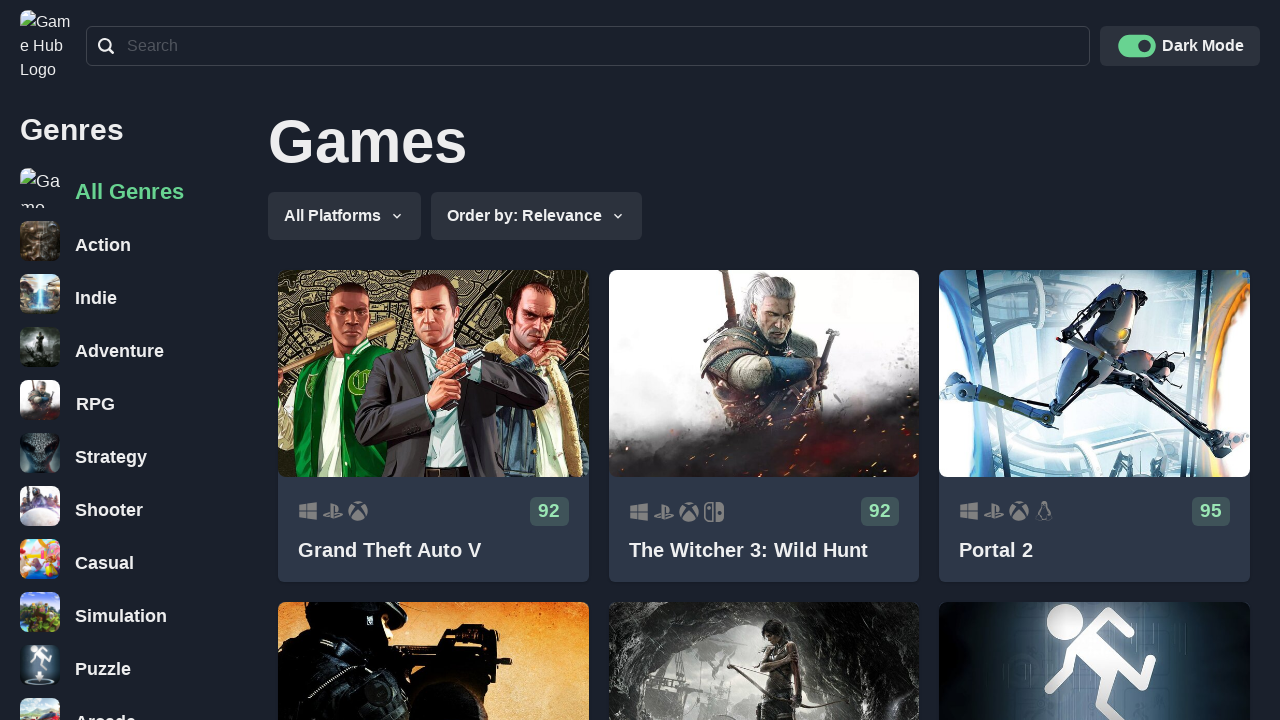

Re-located all game card links for next iteration
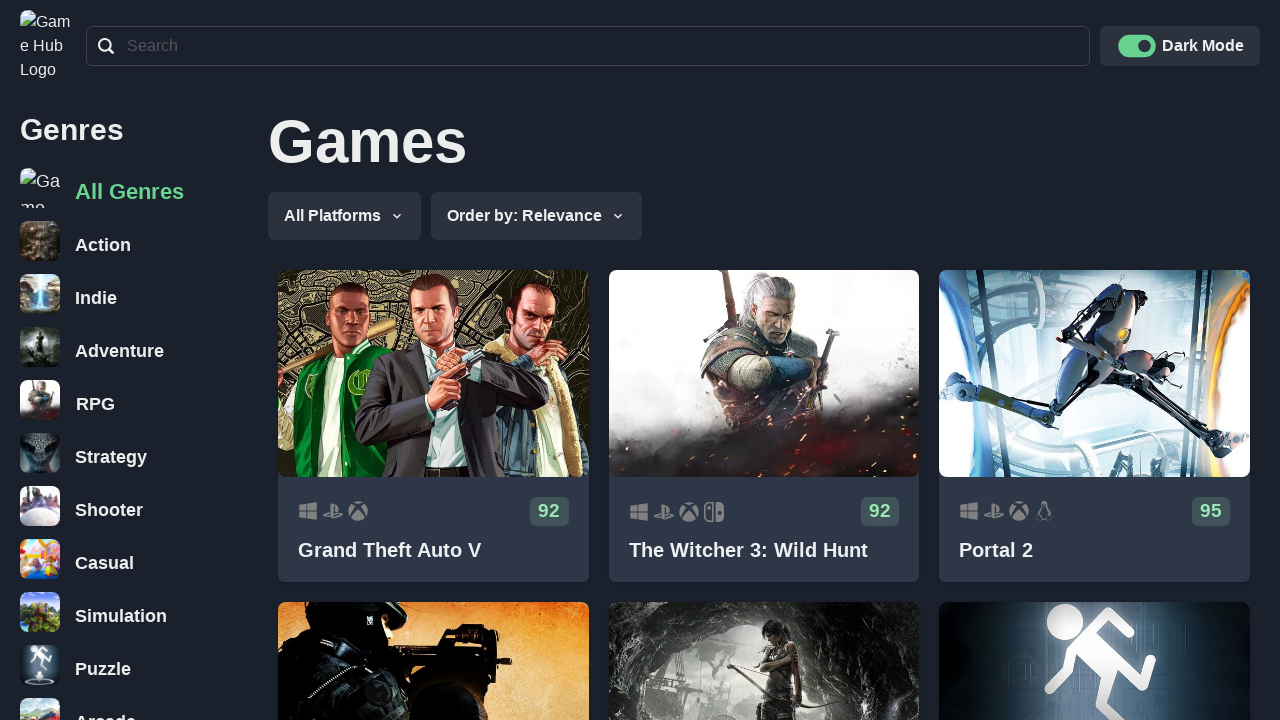

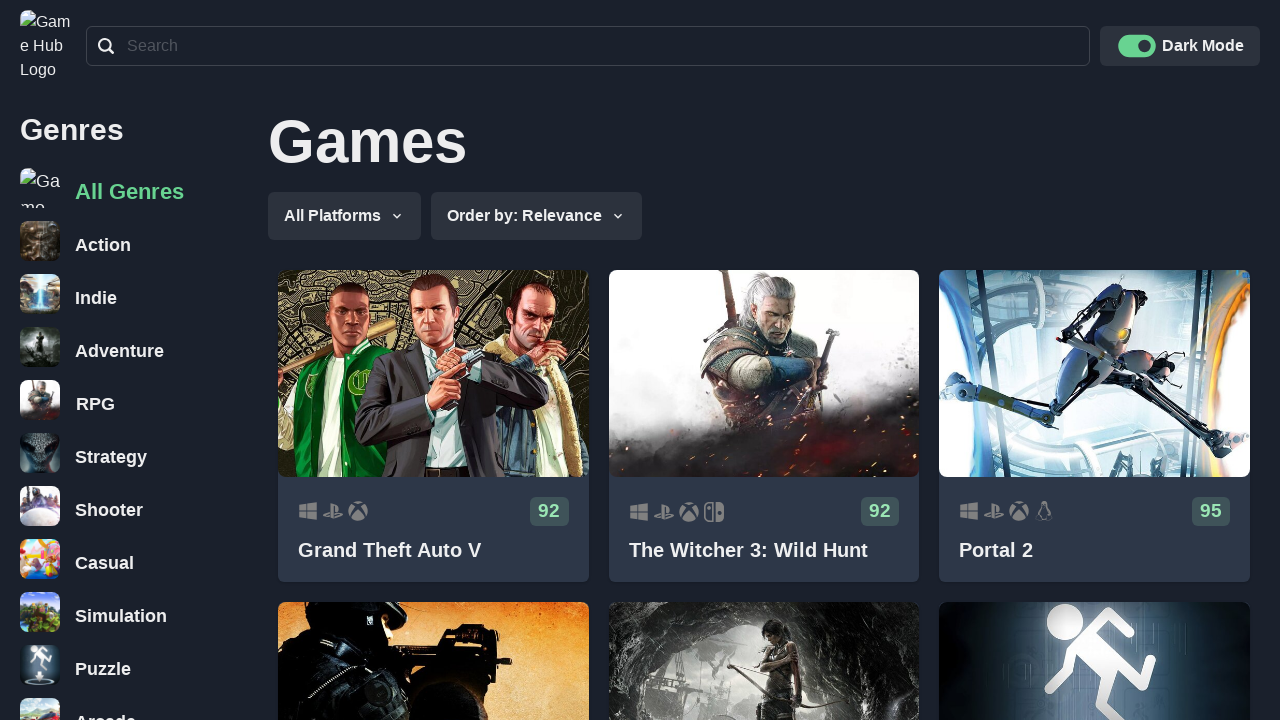